Tests JavaScript alert handling by clicking a button to trigger an alert, accepting it, and verifying the result message is displayed correctly on the page.

Starting URL: http://the-internet.herokuapp.com/javascript_alerts

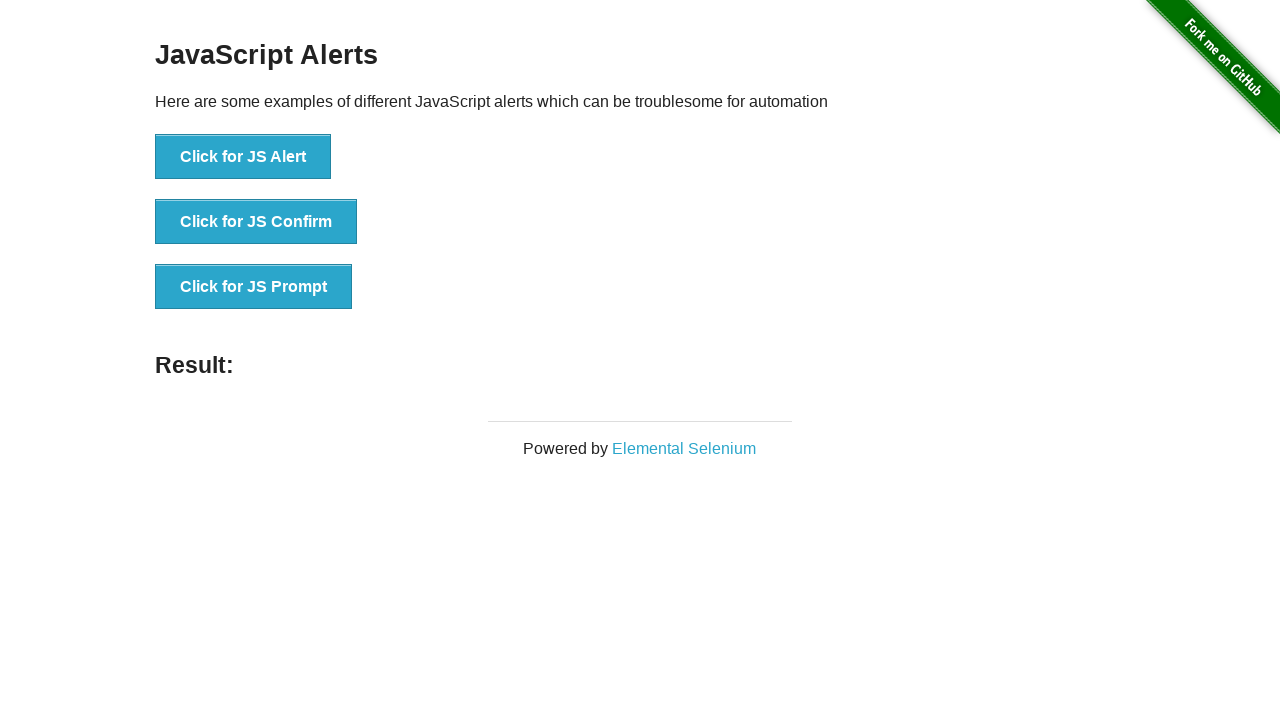

Set up dialog handler to automatically accept alerts
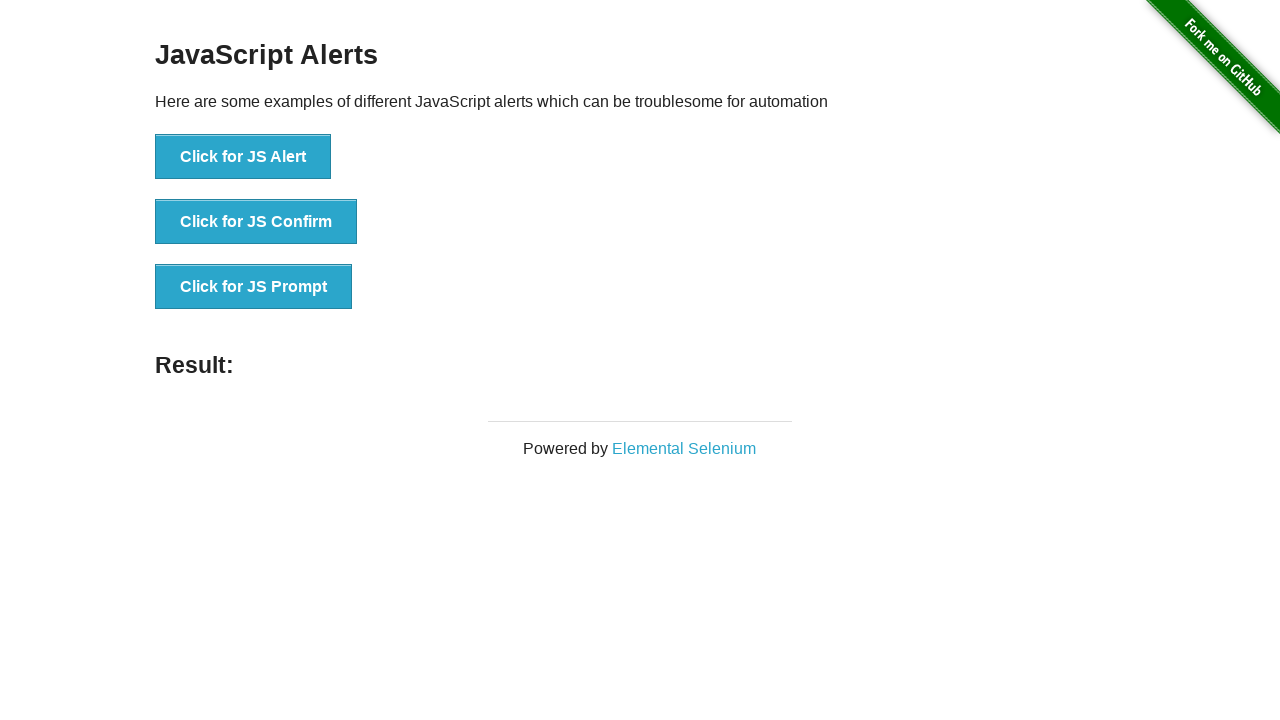

Clicked the first button to trigger JavaScript alert at (243, 157) on ul > li:nth-child(1) > button
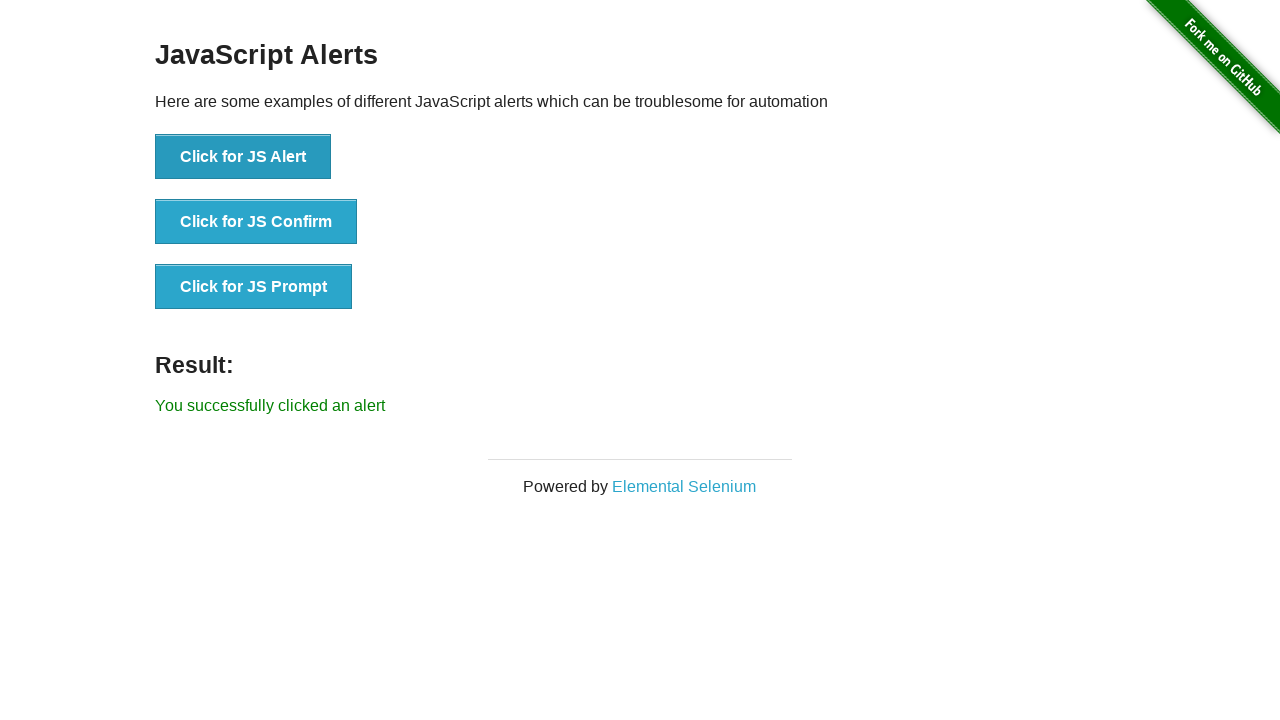

Result message element loaded after alert was accepted
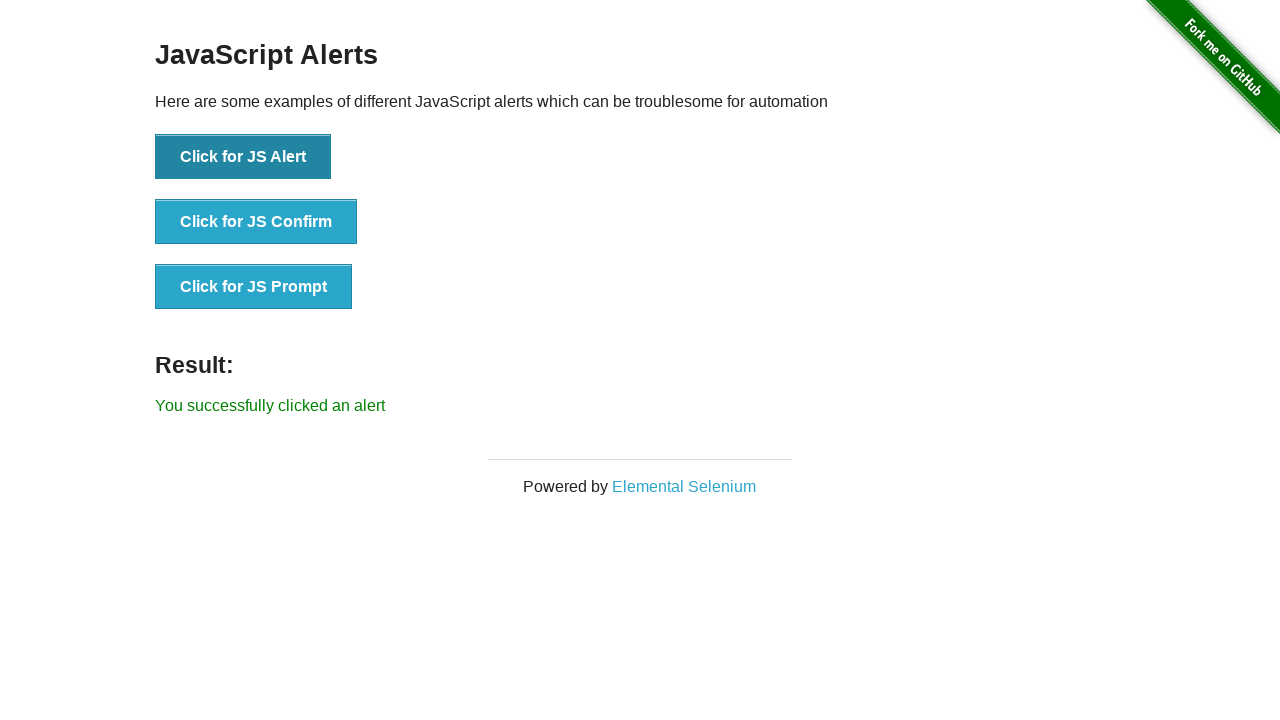

Retrieved result text content
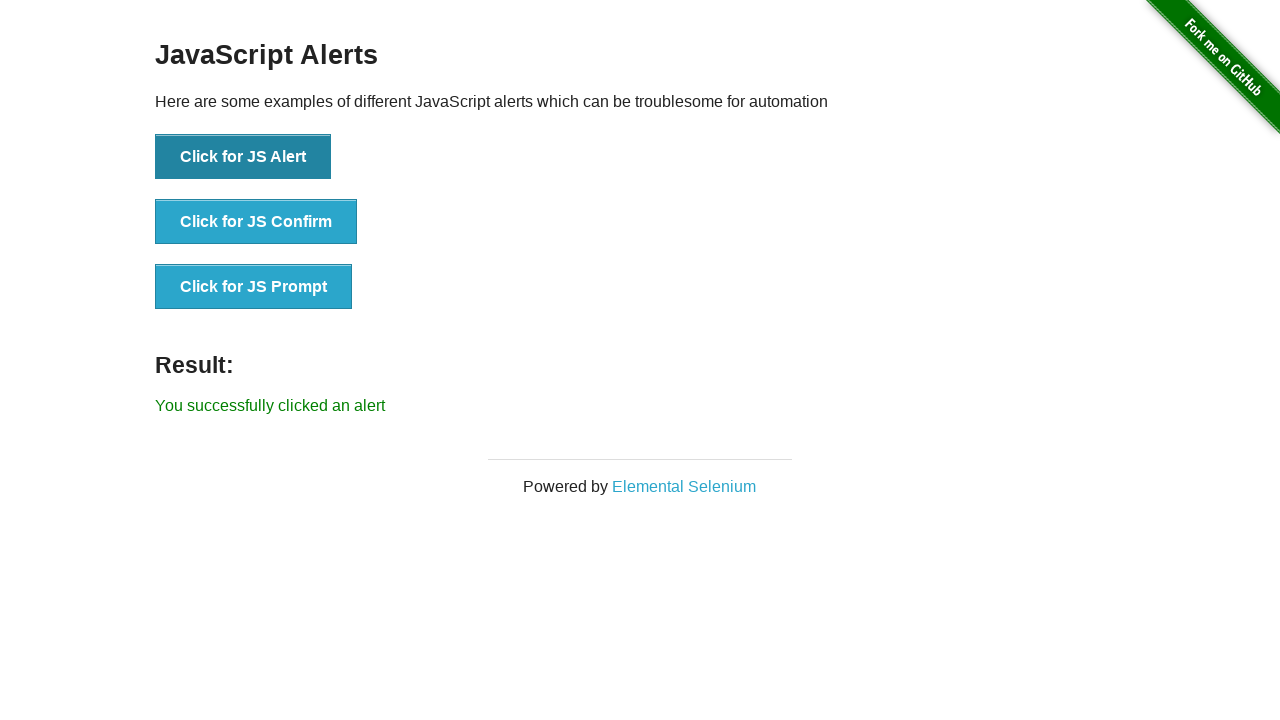

Verified result text matches expected message: 'You successfully clicked an alert'
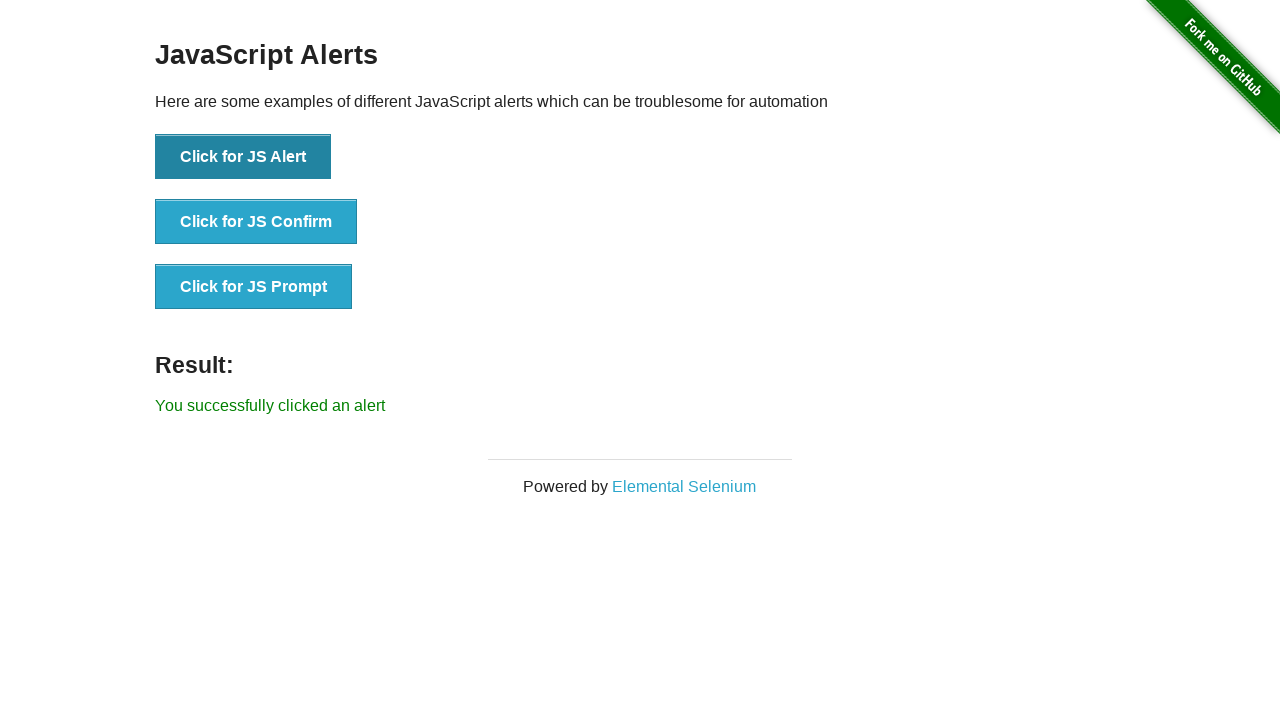

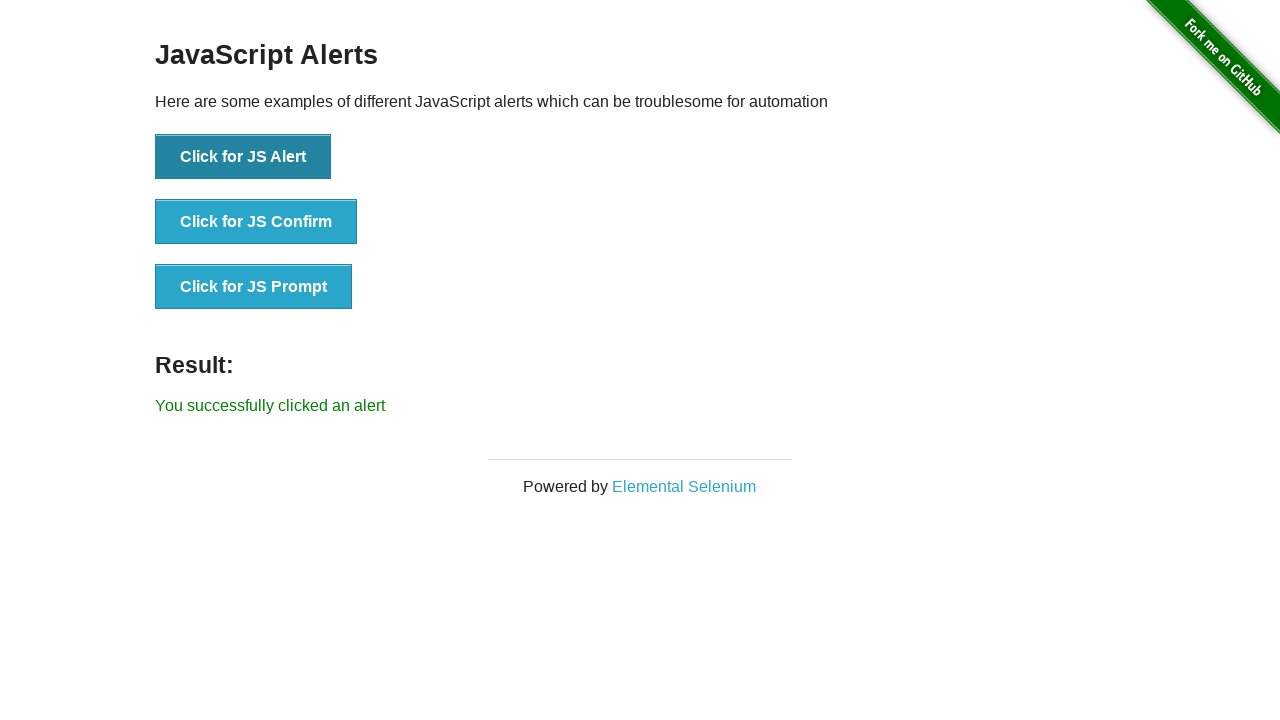